Tests navigation on a contacts app by finding all anchor links on the home page and clicking the last link in the list.

Starting URL: https://contacts-app.tobbymarshall815.vercel.app/home

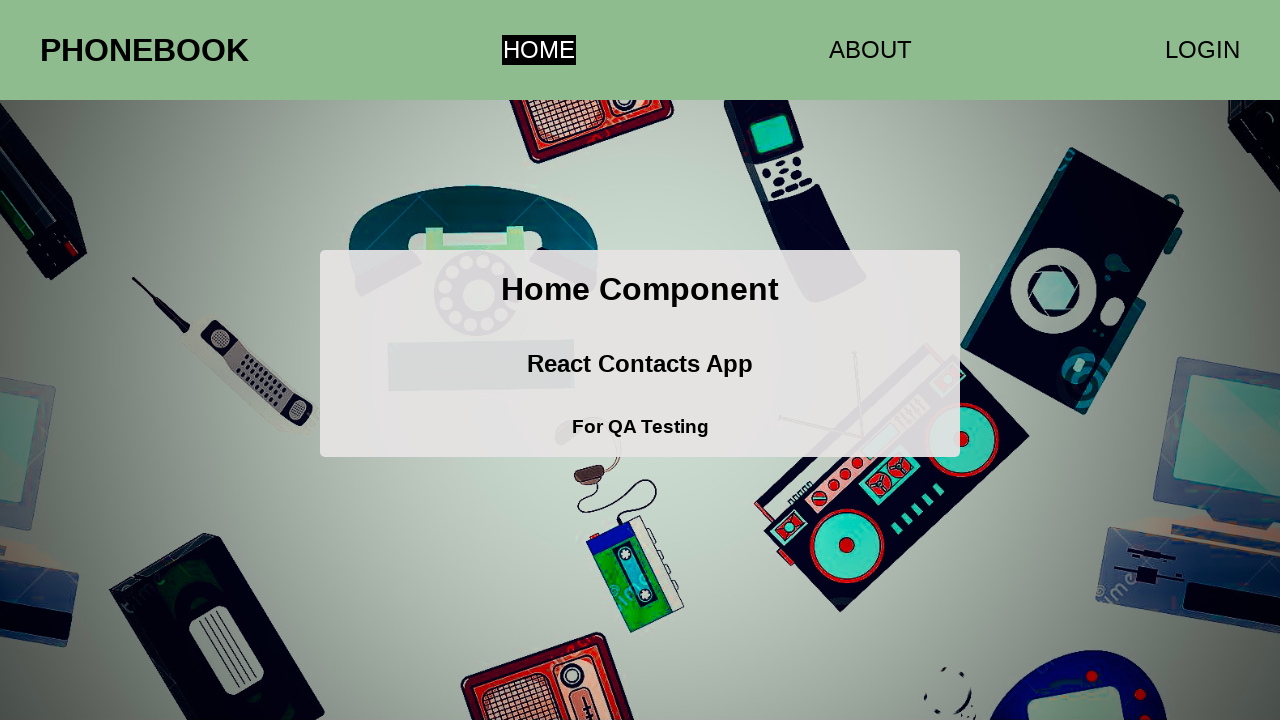

Waited for anchor elements to be present on the page
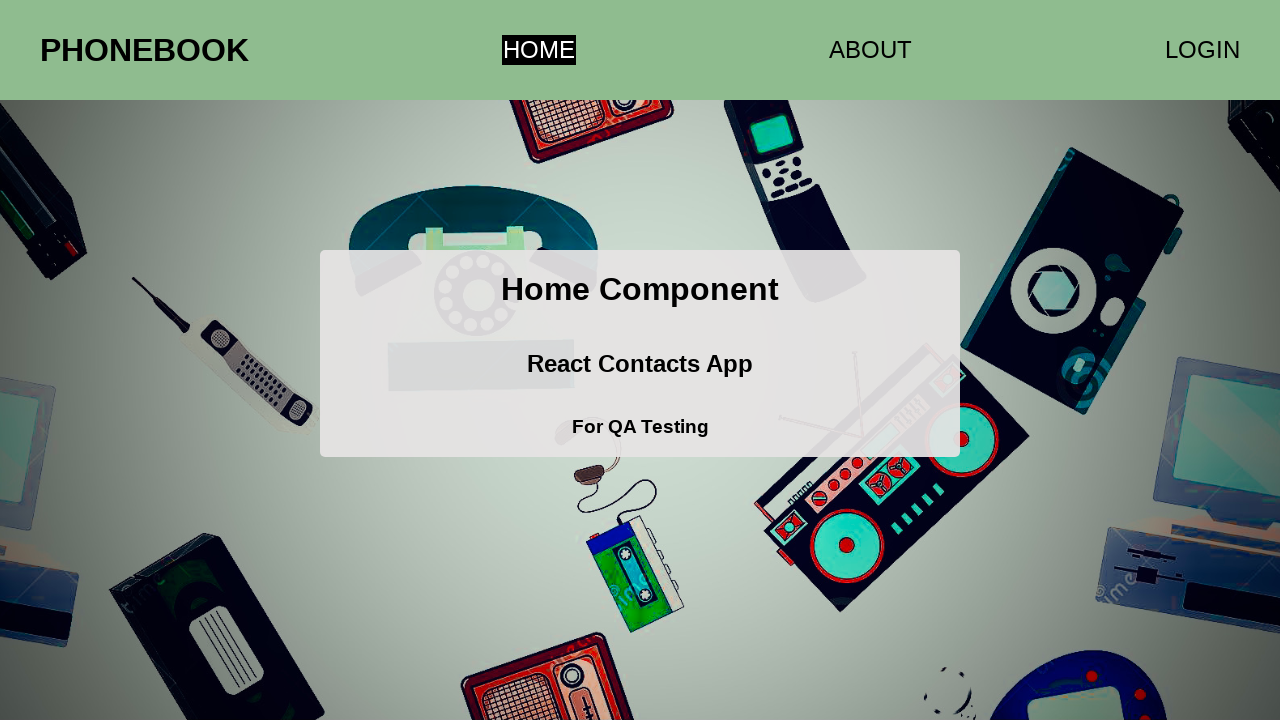

Retrieved all anchor links from the home page
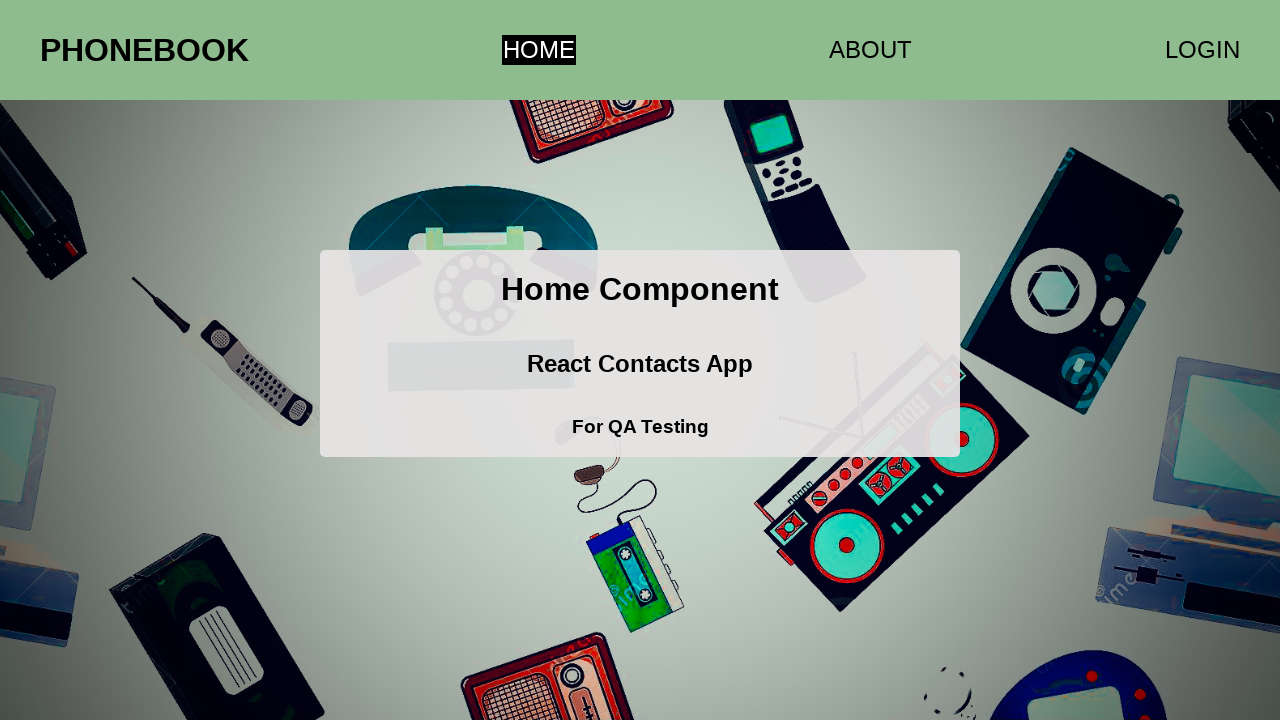

Clicked the last anchor link in the list at (1202, 50) on a >> nth=2
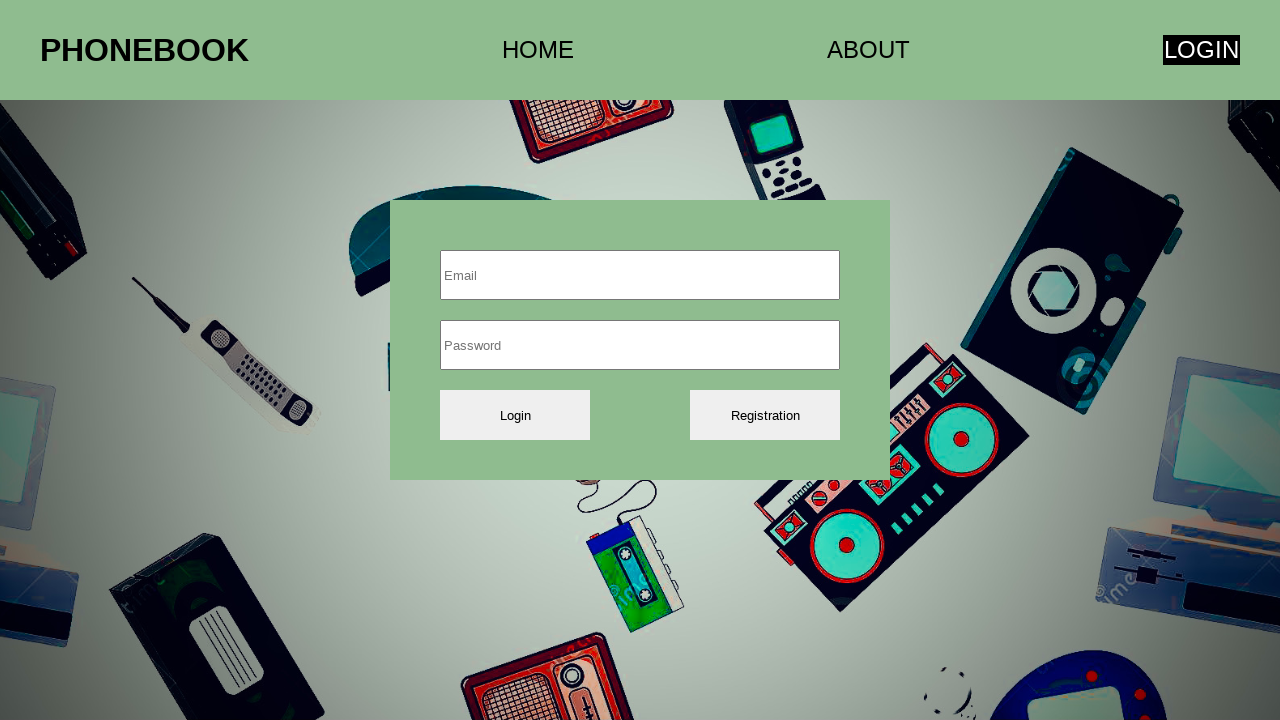

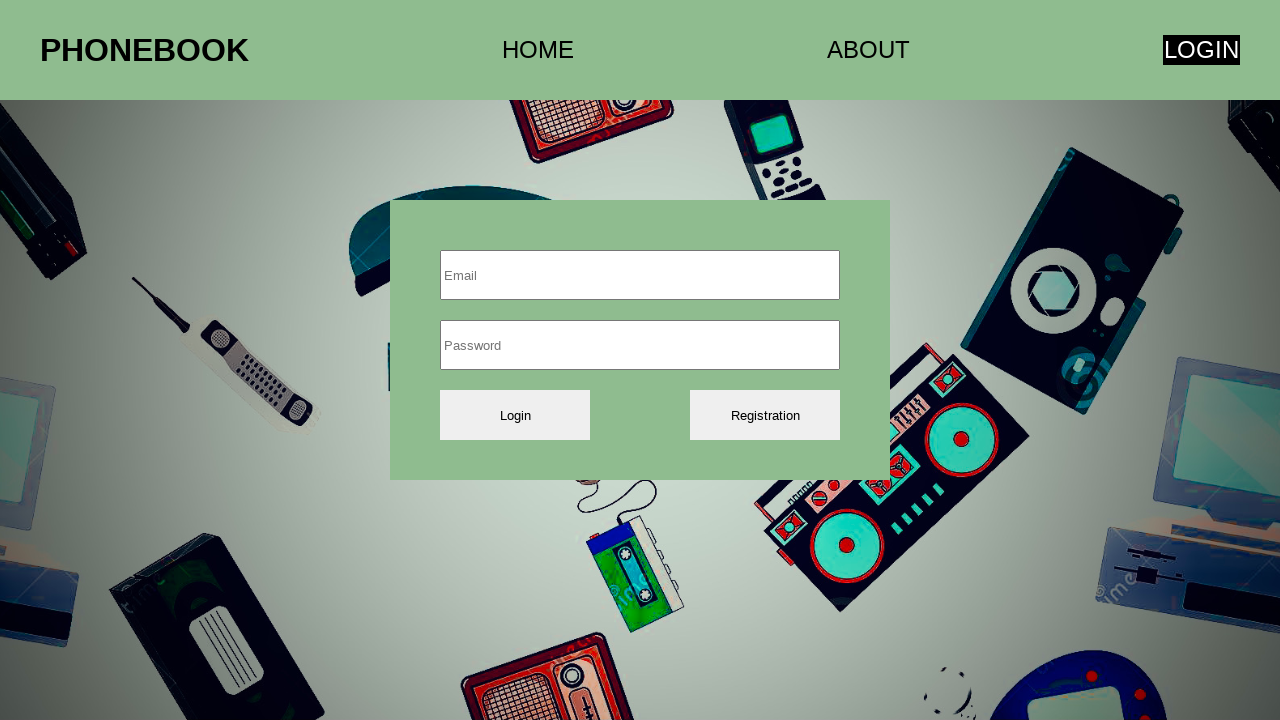